Navigates to the Sortable interactions page and clicks on each list item (One through Six) to verify they are interactive, then verifies the initial order of items in the list.

Starting URL: https://demoqa.com

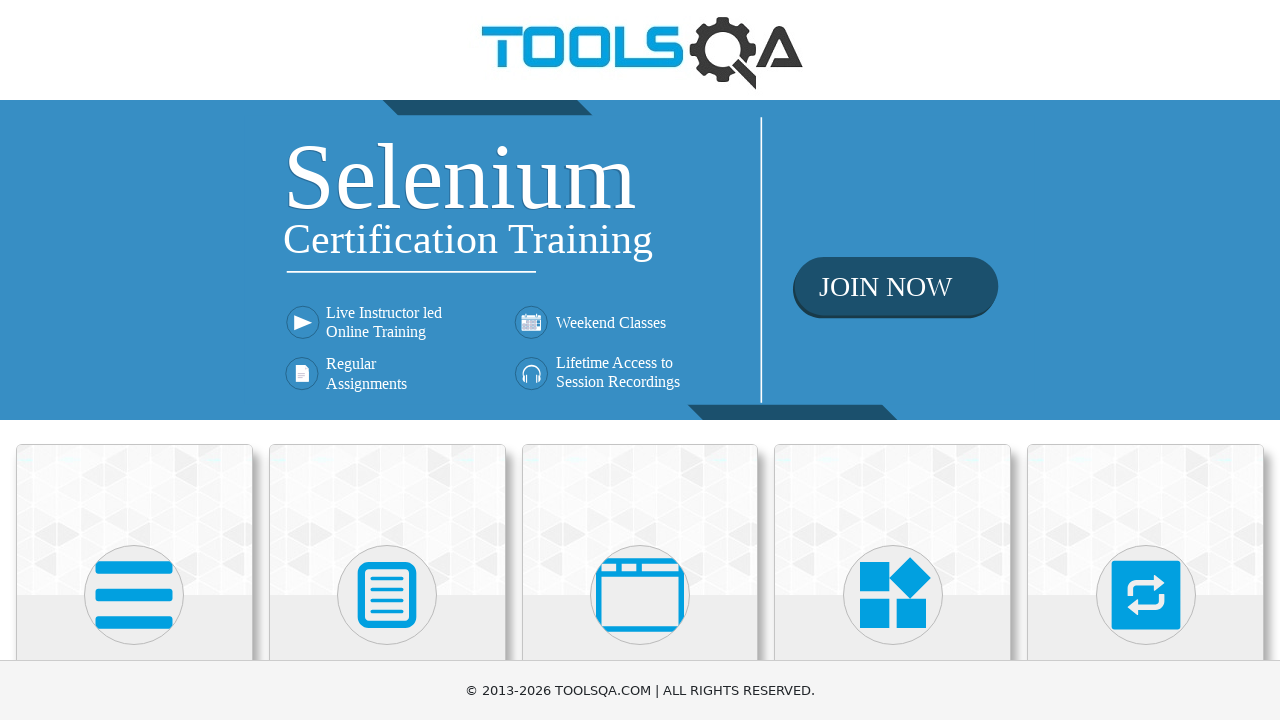

Clicked on Interactions heading to expand section at (1146, 360) on internal:role=heading[name="Interactions"i]
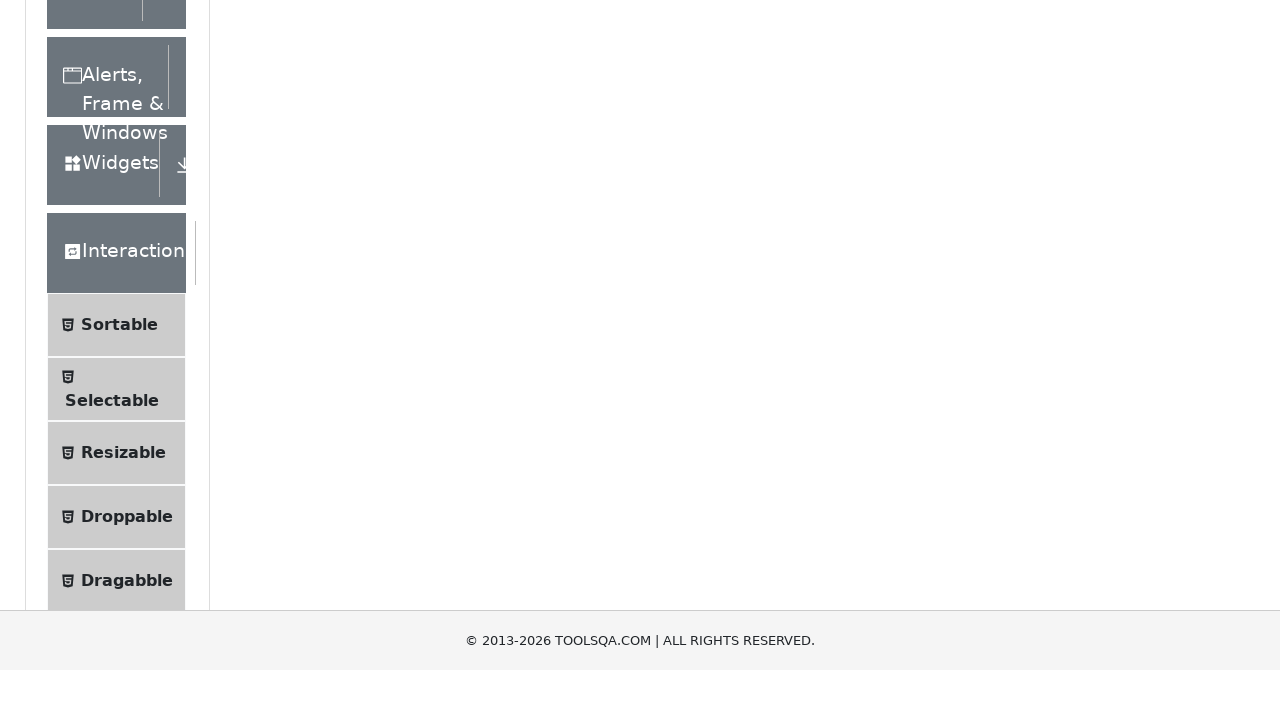

Clicked on Sortable option to navigate to Sortable interactions page at (119, 613) on internal:text="Sortable"i
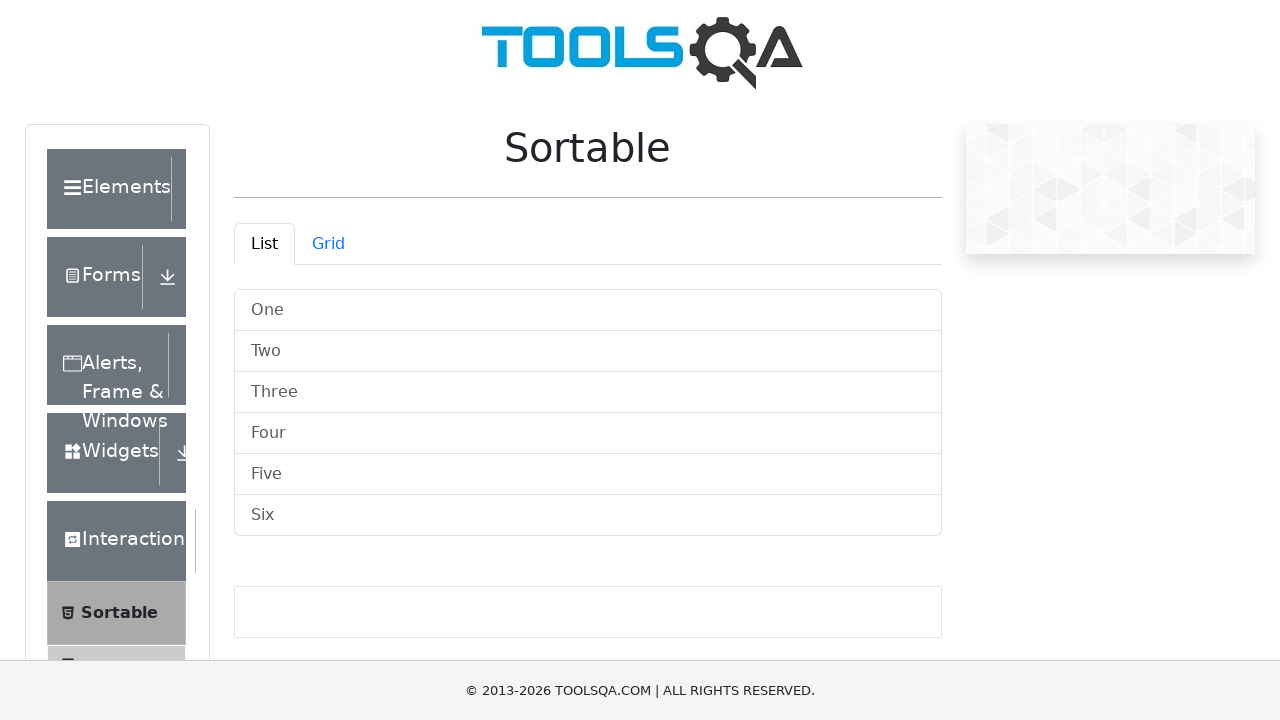

Clicked on list item 'One' to verify it is interactive at (588, 310) on internal:label="List"i >> internal:text="One"i
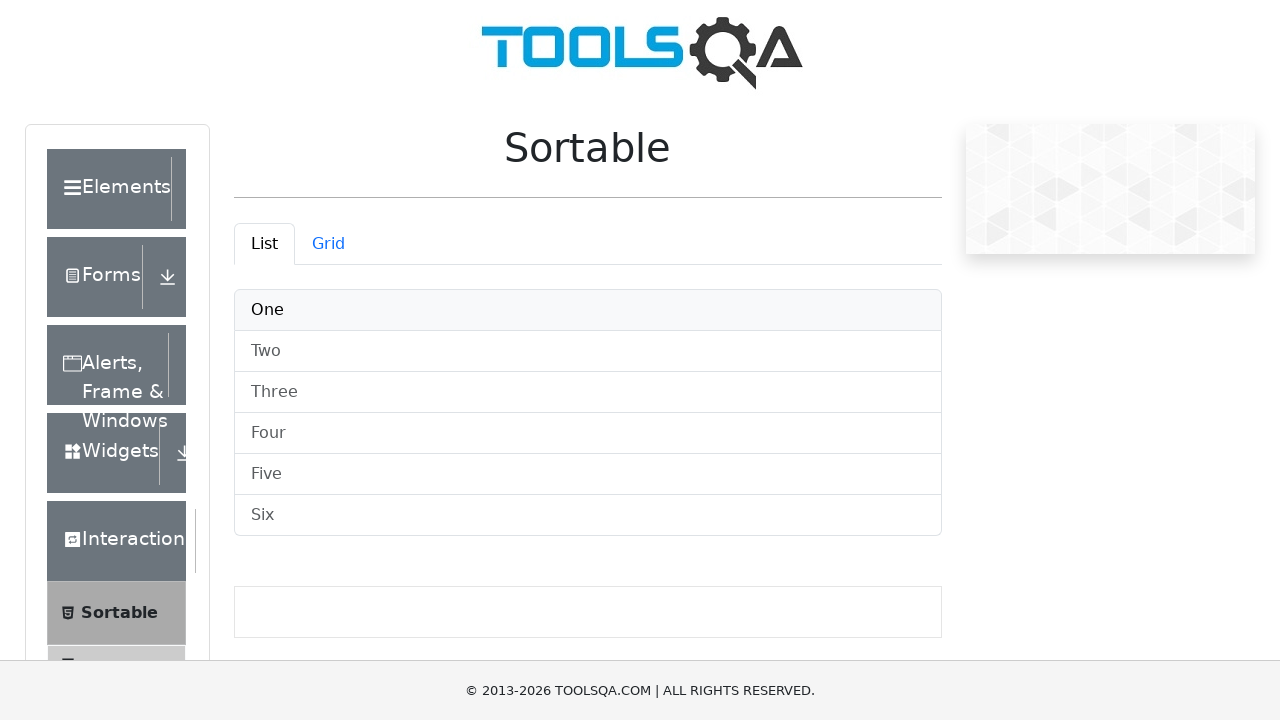

Clicked on list item 'Two' to verify it is interactive at (588, 352) on internal:label="List"i >> internal:text="Two"i
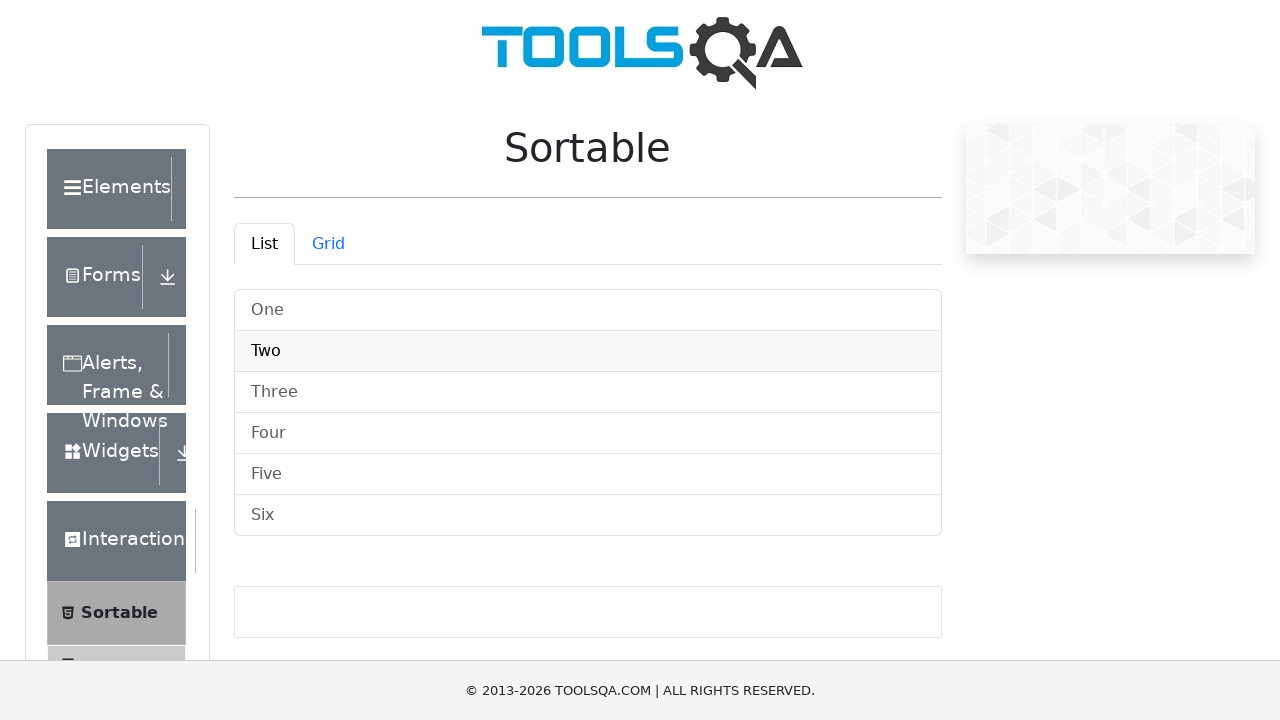

Clicked on list item 'Three' to verify it is interactive at (588, 392) on internal:label="List"i >> internal:text="Three"i
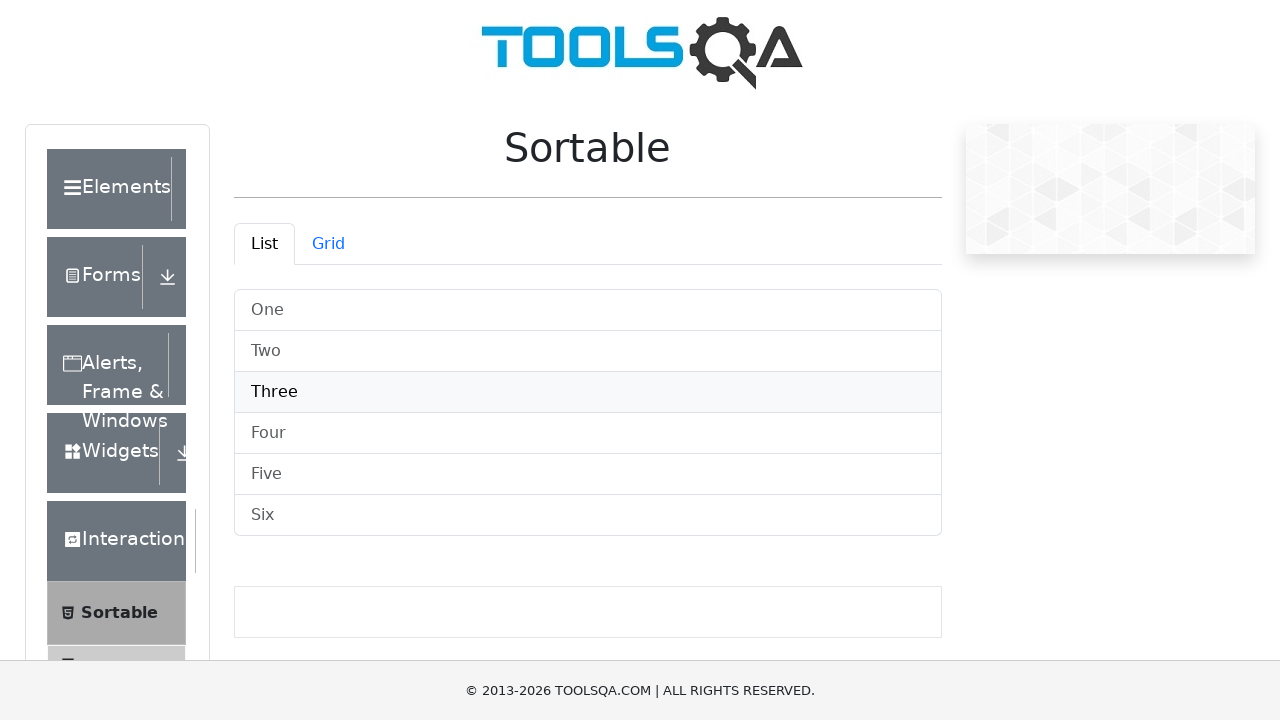

Clicked on list item 'Four' to verify it is interactive at (588, 434) on internal:label="List"i >> internal:text="Four"i
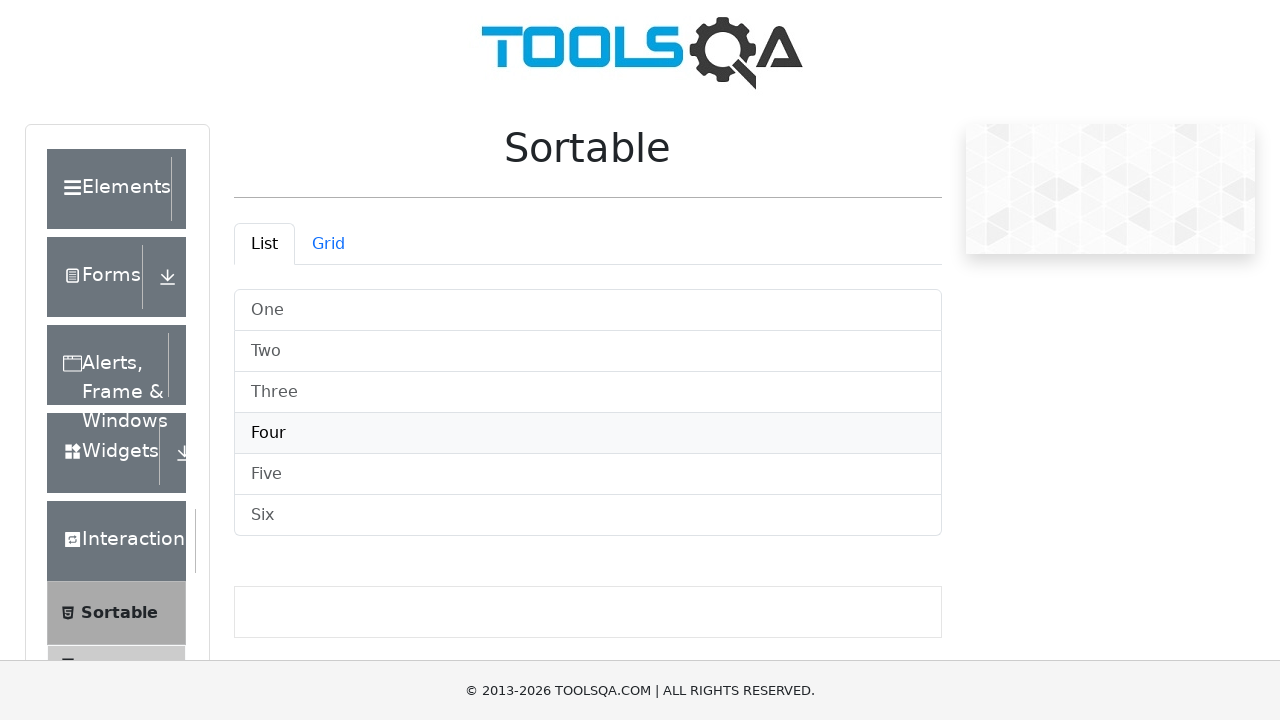

Clicked on list item 'Five' to verify it is interactive at (588, 474) on internal:label="List"i >> internal:text="Five"i
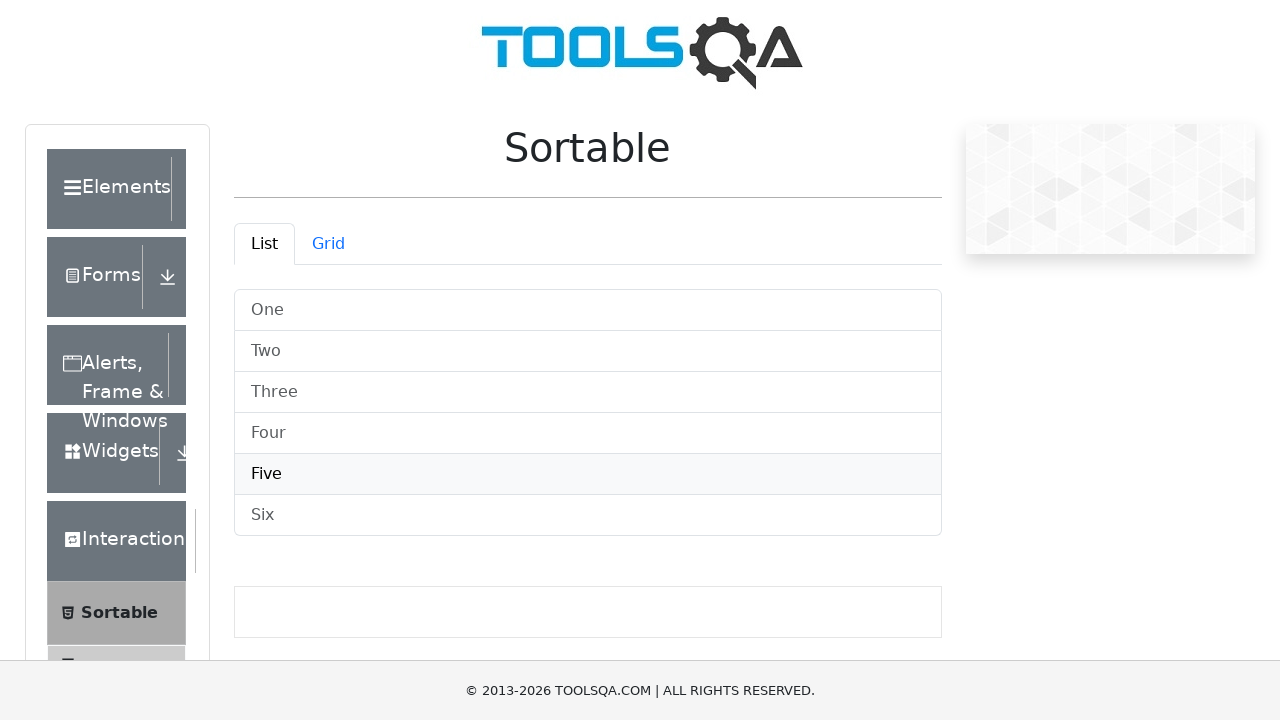

Clicked on list item 'Six' to verify it is interactive at (588, 516) on internal:label="List"i >> internal:text="Six"i
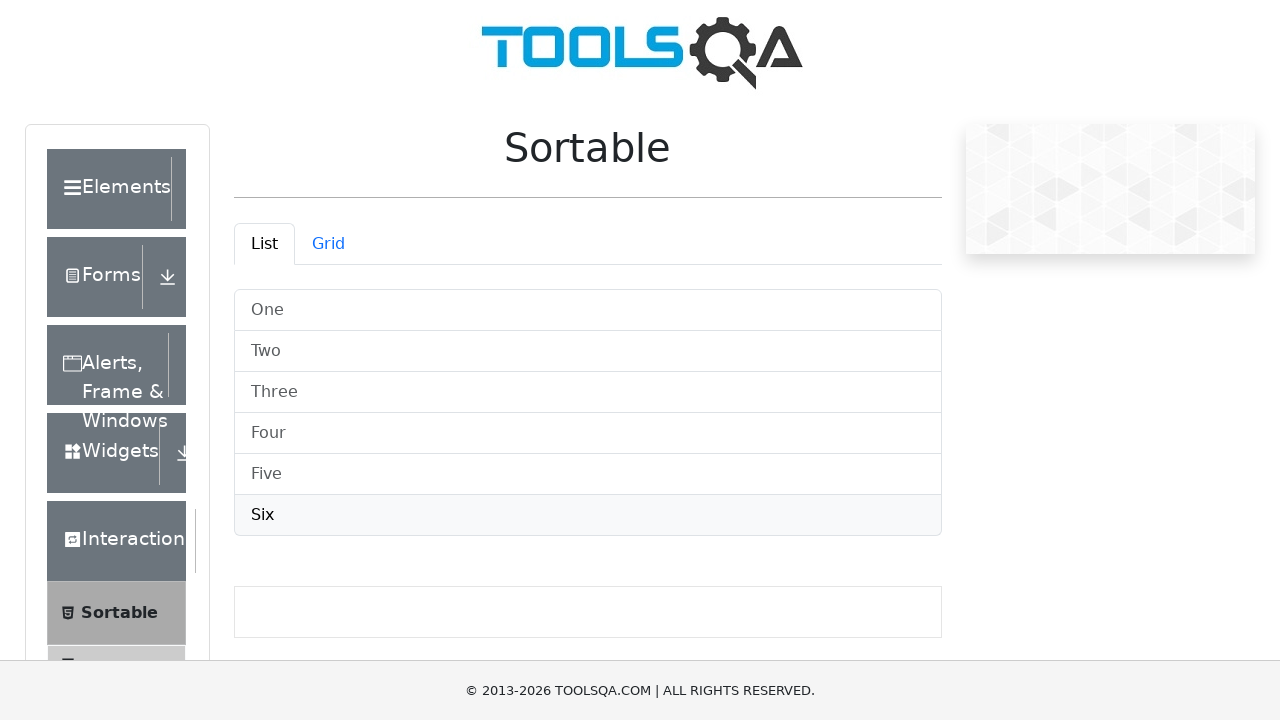

Verified initial order of items in the list - all list items are visible
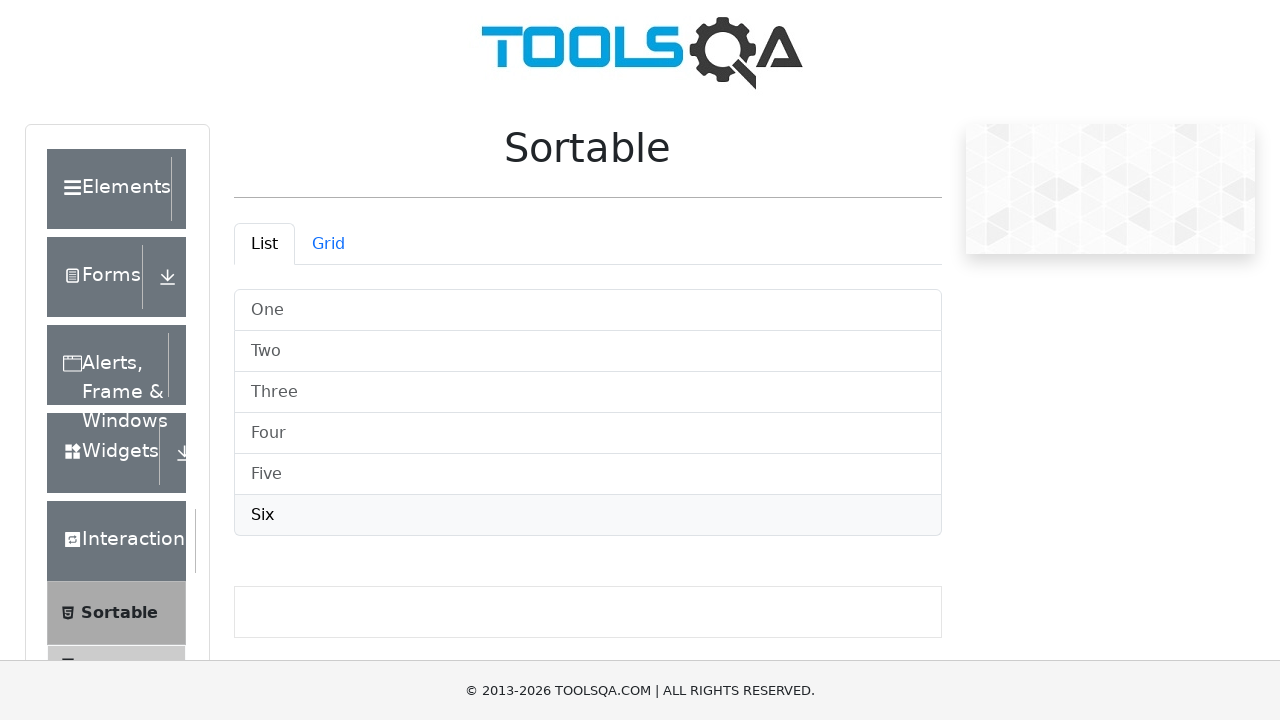

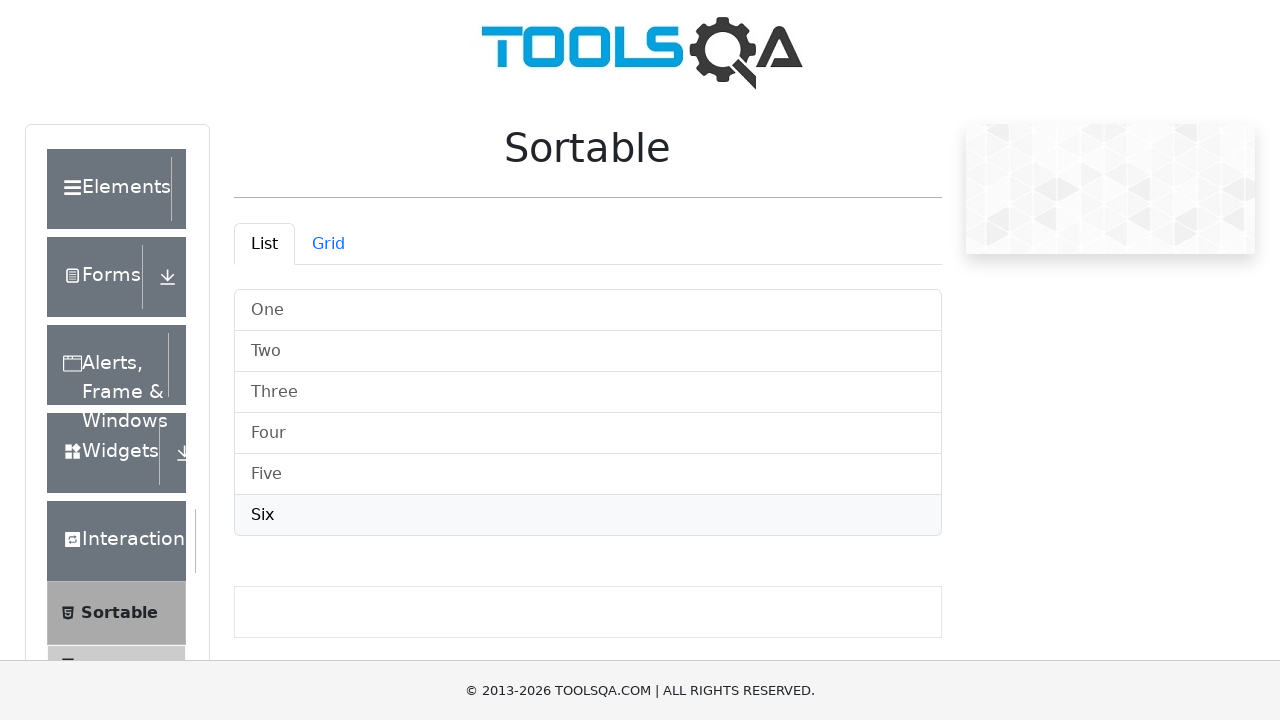